Tests A/B testing page by clicking the link and verifying the heading text shows the test variation

Starting URL: http://the-internet.herokuapp.com/

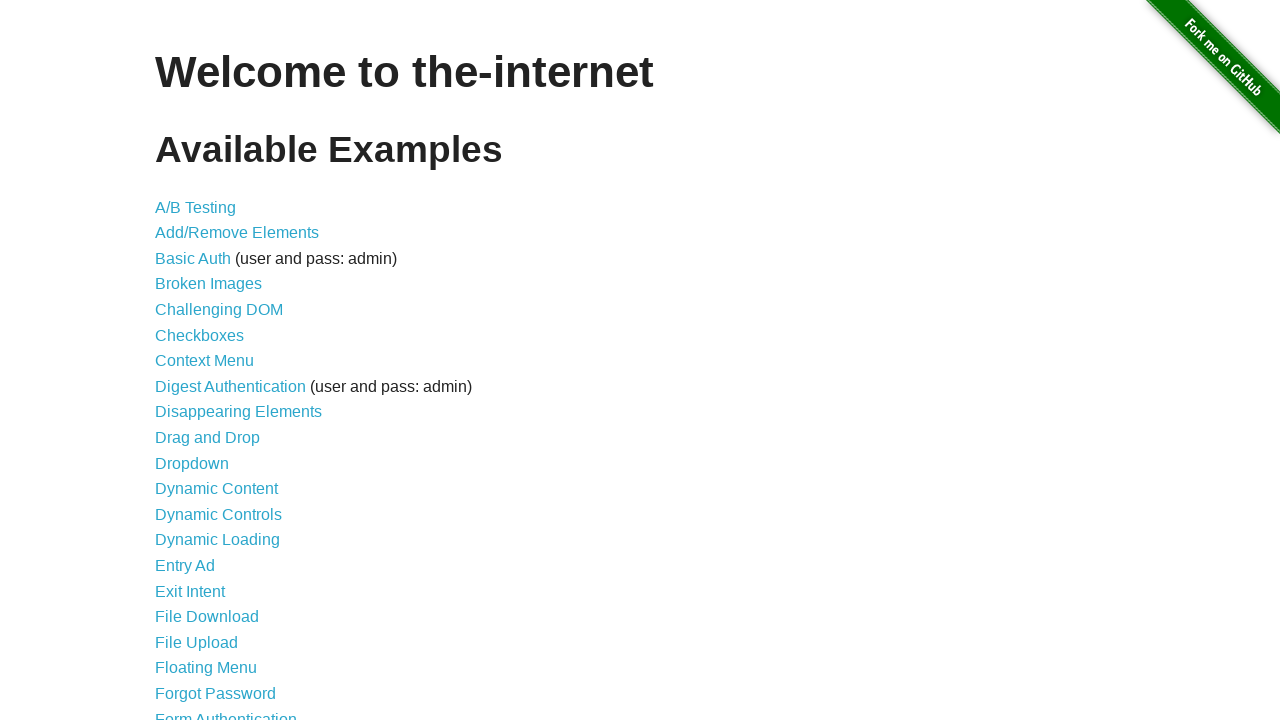

Clicked on A/B Testing link at (196, 207) on text=A/B Testing
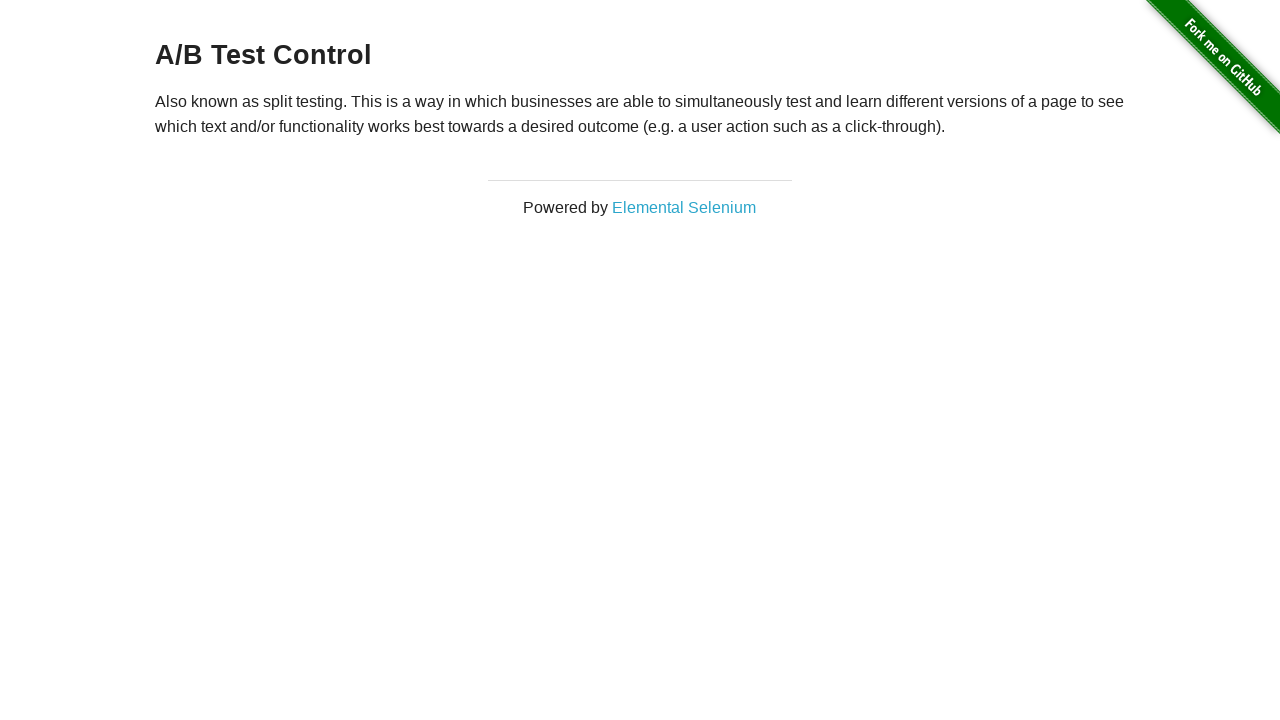

A/B Testing page loaded - URL contains 'abtest'
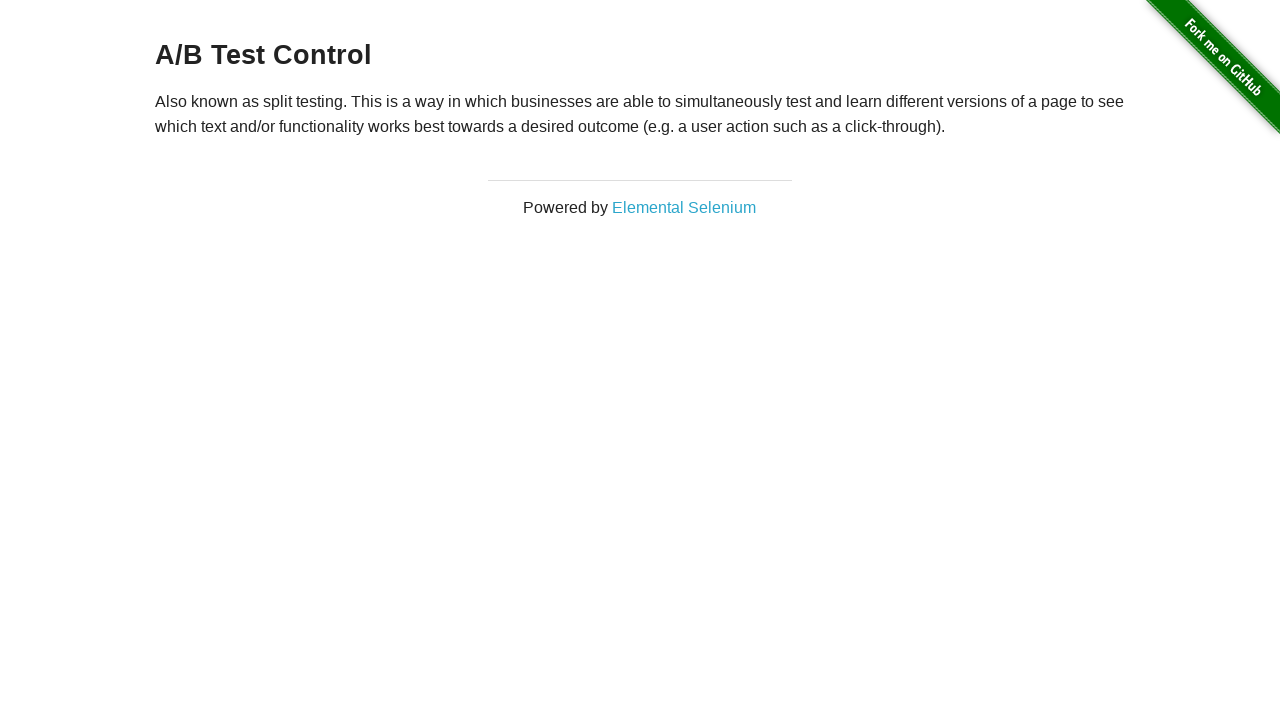

Located heading element (h3)
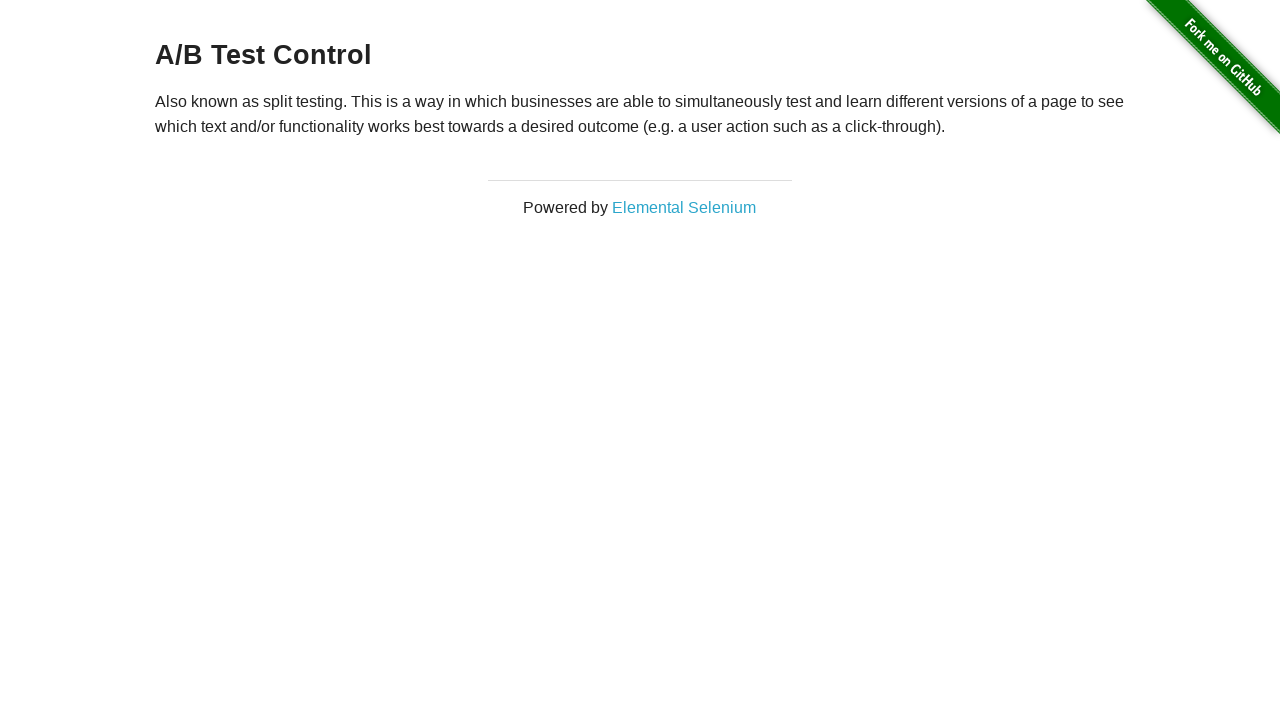

Verified heading text: 'A/B Test Control' matches expected A/B test variation
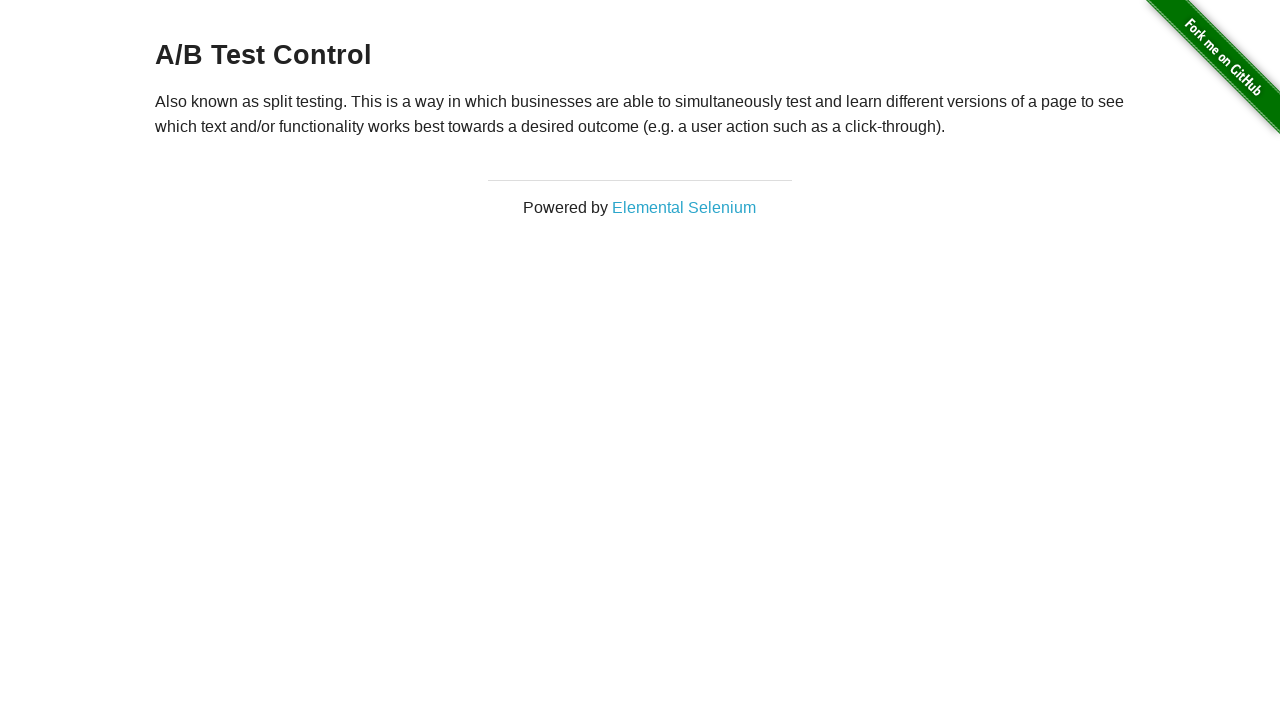

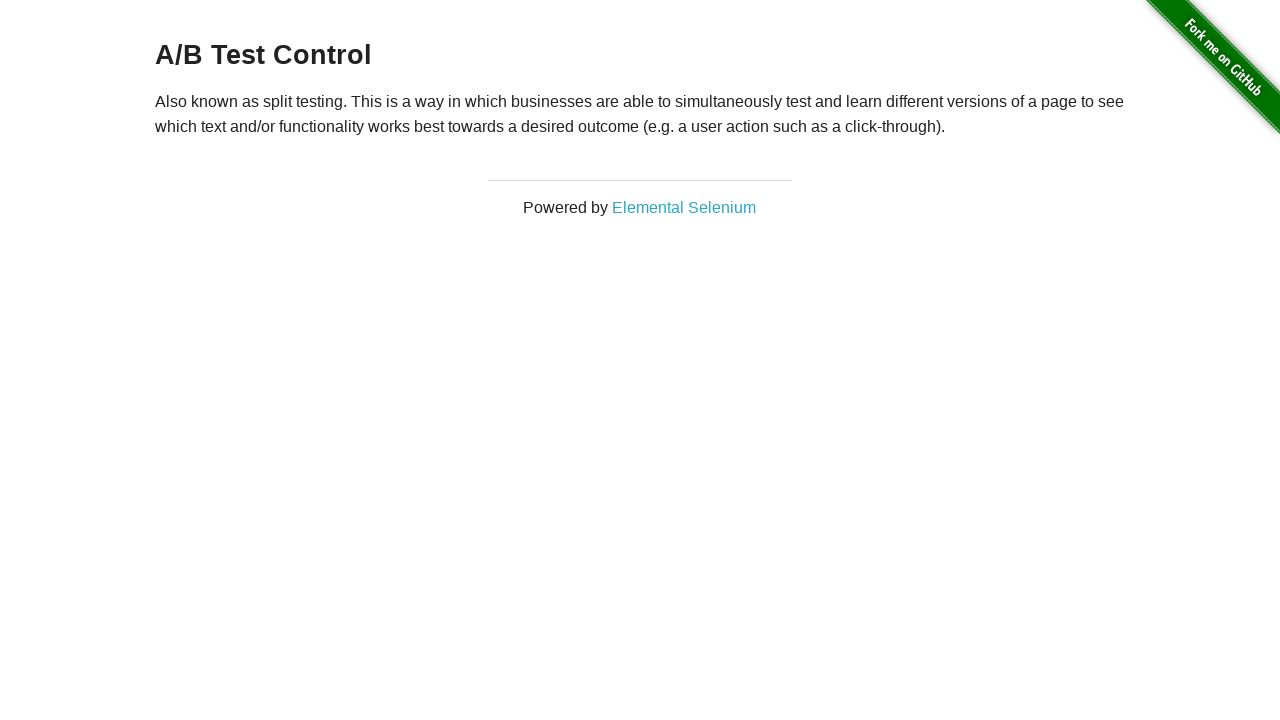